Navigates to an Angular demo application and clicks on the library button to test navigation functionality

Starting URL: https://rahulshettyacademy.com/angularAppdemo/

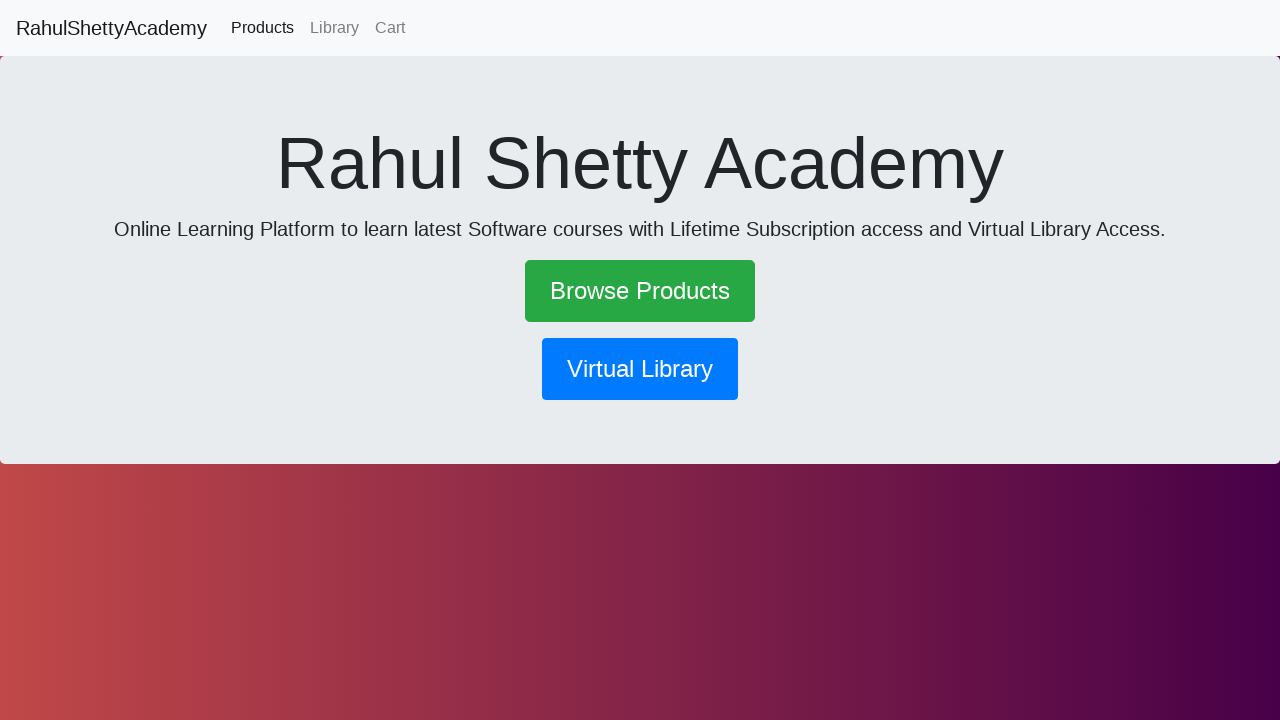

Clicked library navigation button at (640, 369) on button[routerlink*='library']
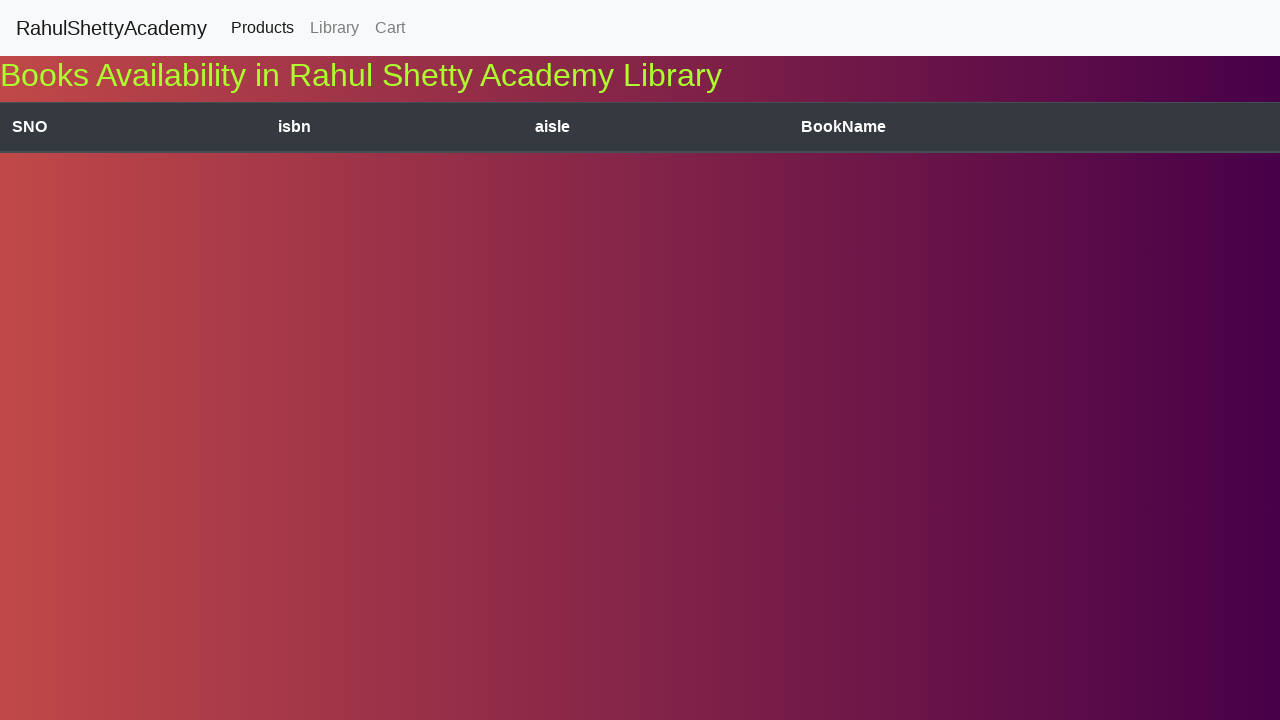

Waited for network idle after navigation to library page
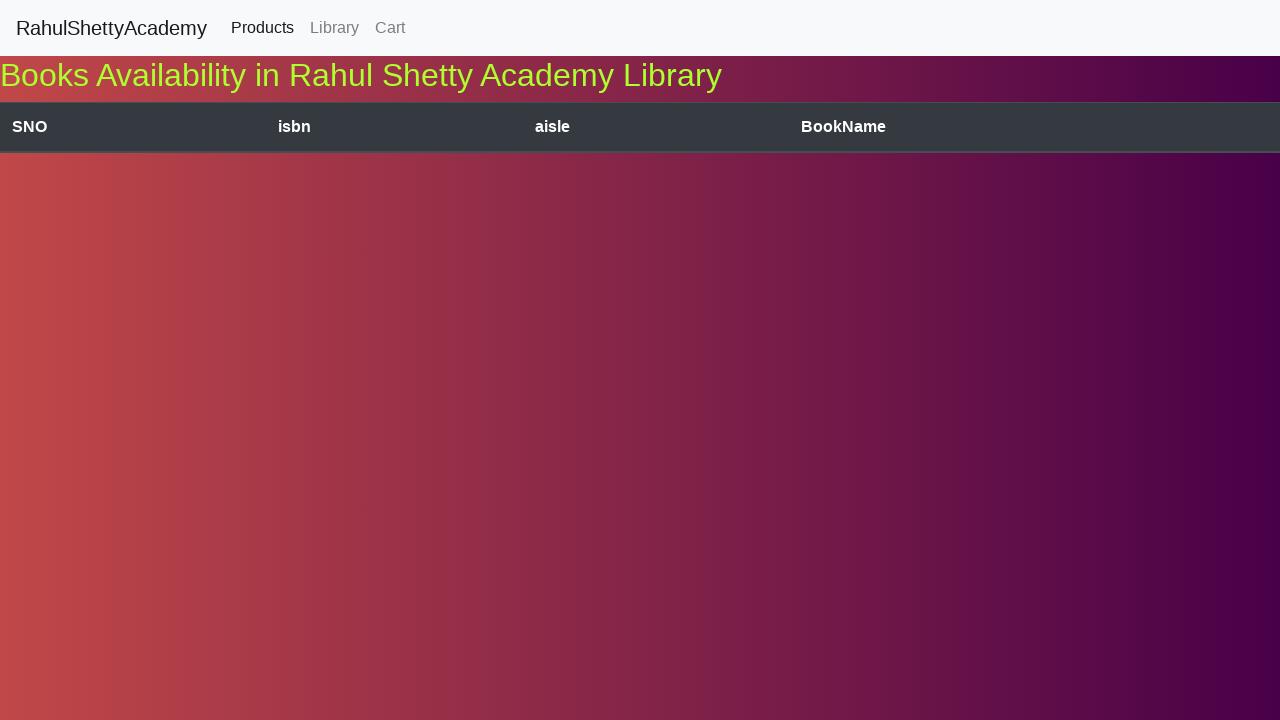

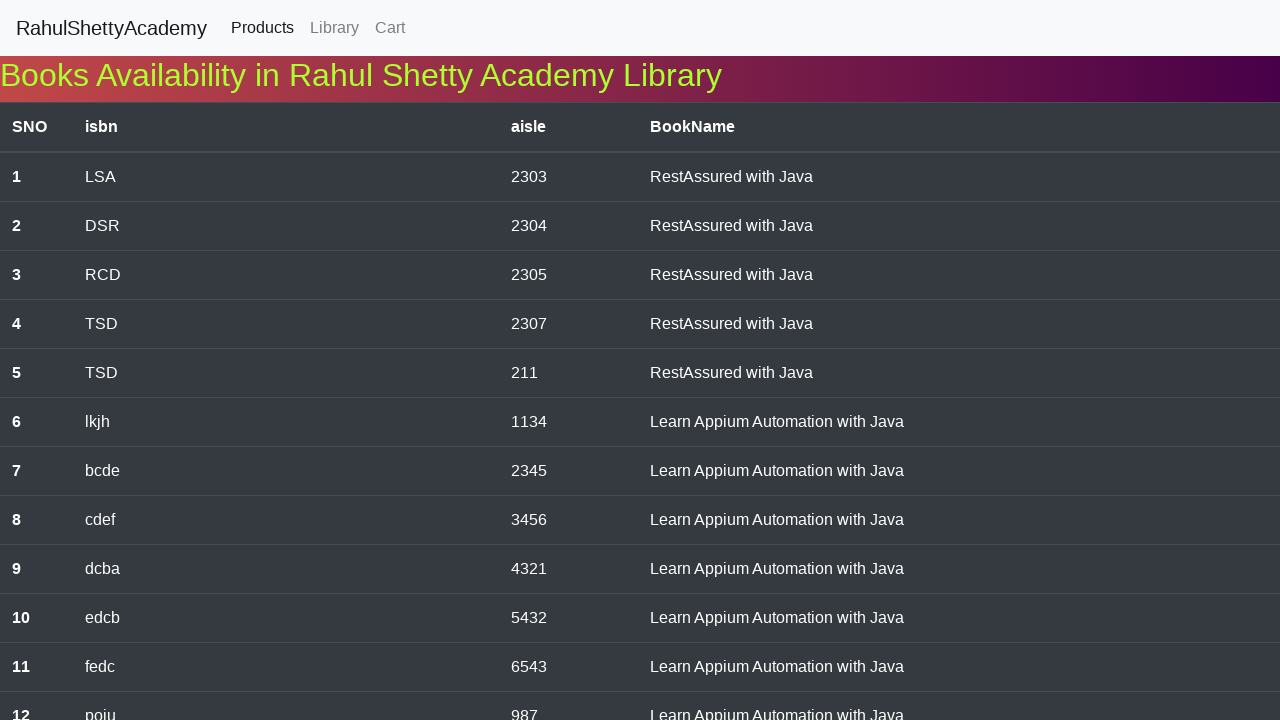